Tests JavaScript alert handling by clicking a button that triggers an alert, accepting the alert, and verifying the result message is displayed correctly.

Starting URL: https://practice.cydeo.com/javascript_alerts

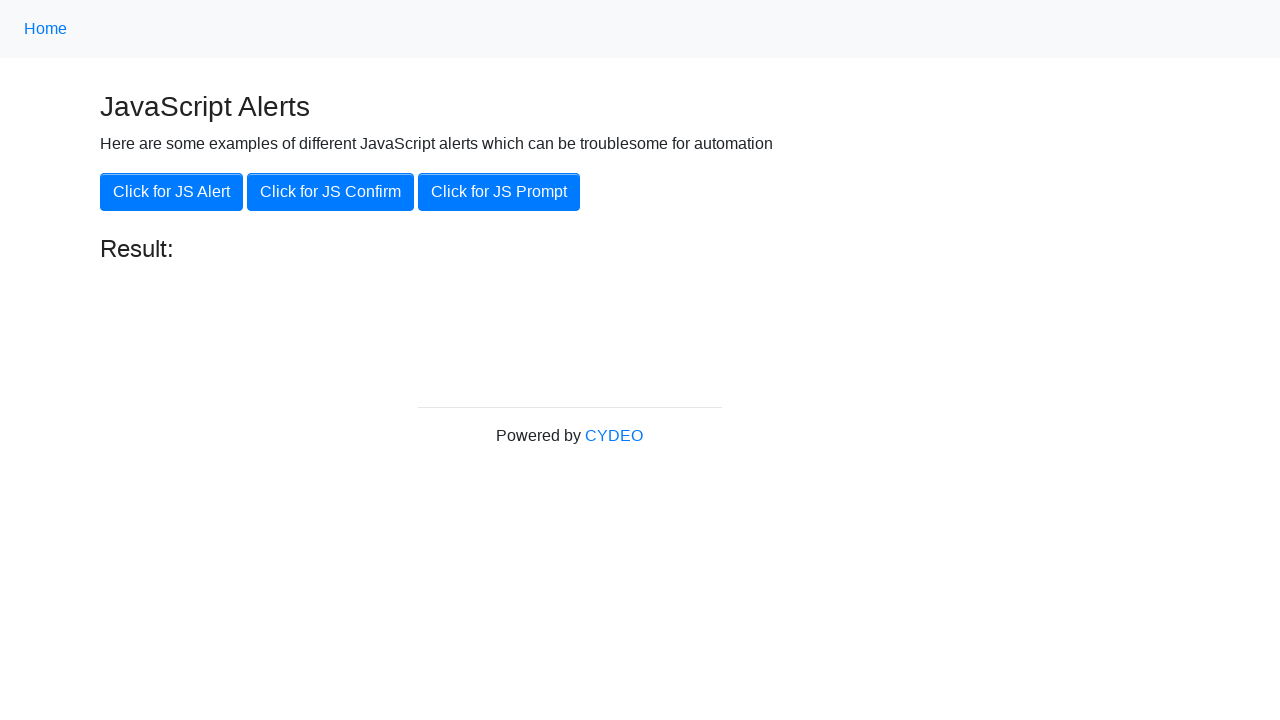

Clicked 'Click for JS Alert' button to trigger JavaScript alert at (172, 192) on xpath=//button[.='Click for JS Alert']
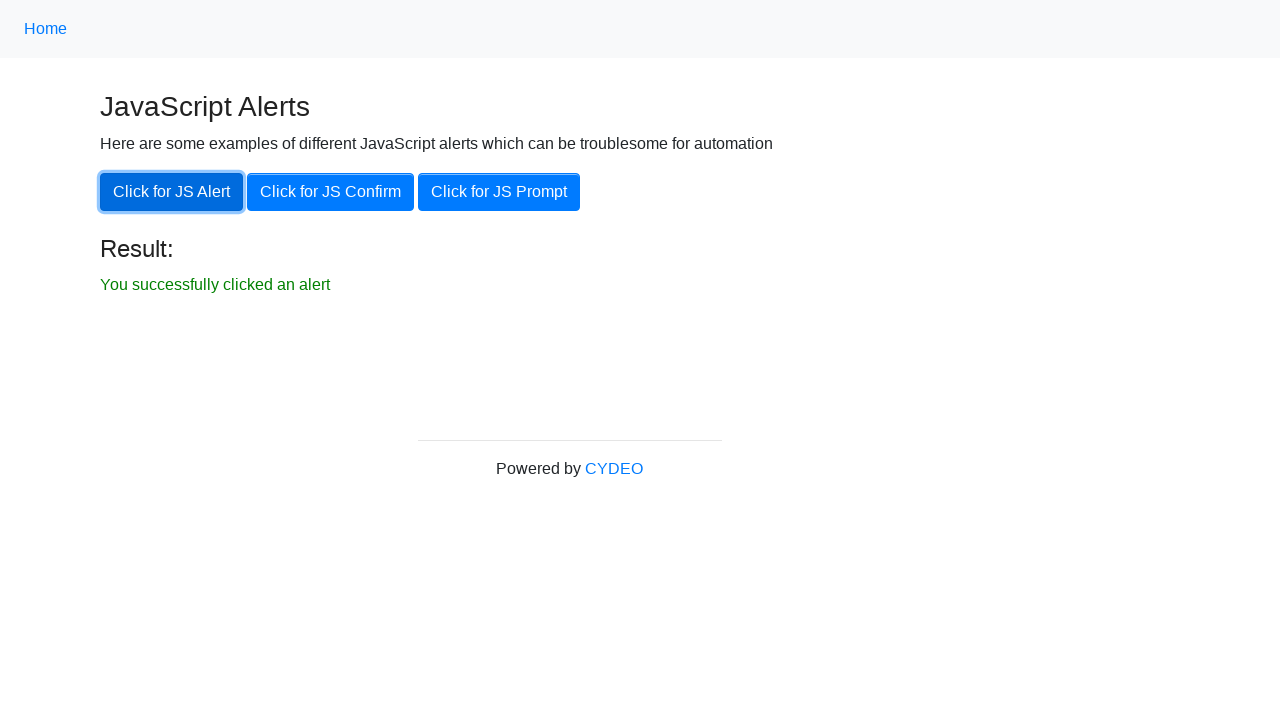

Set up dialog handler to accept alerts
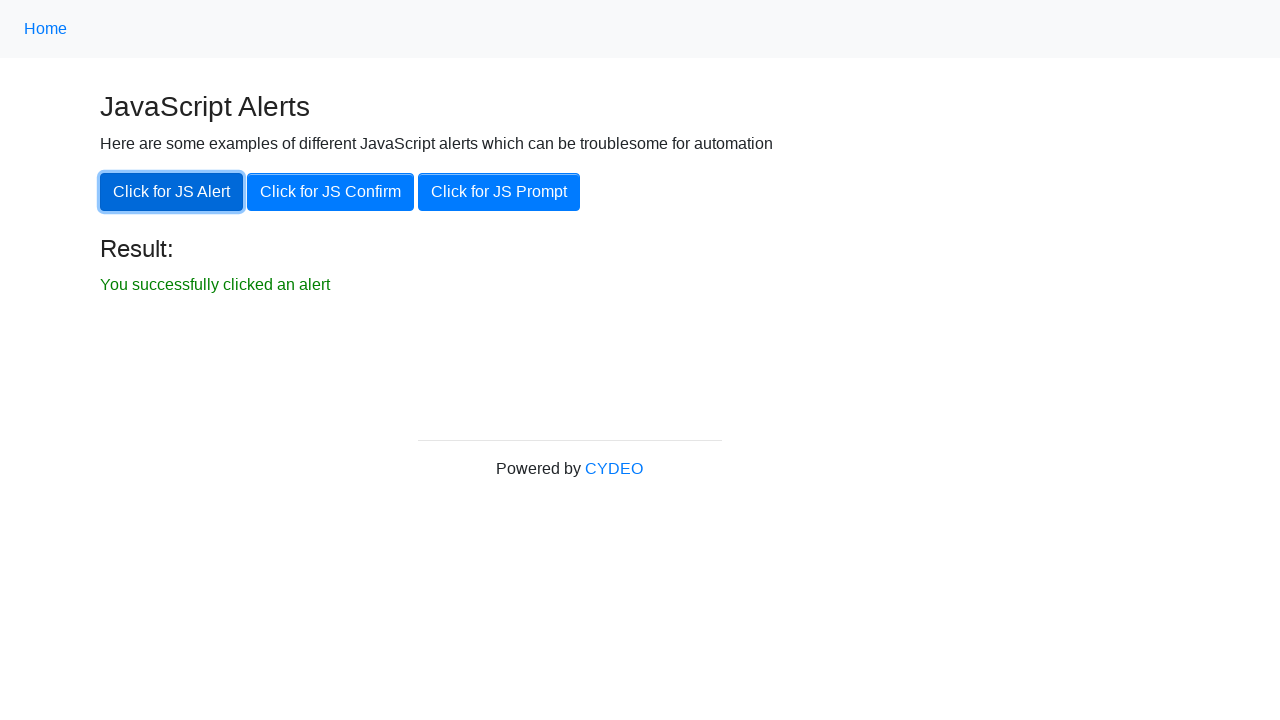

Result message element became visible after accepting alert
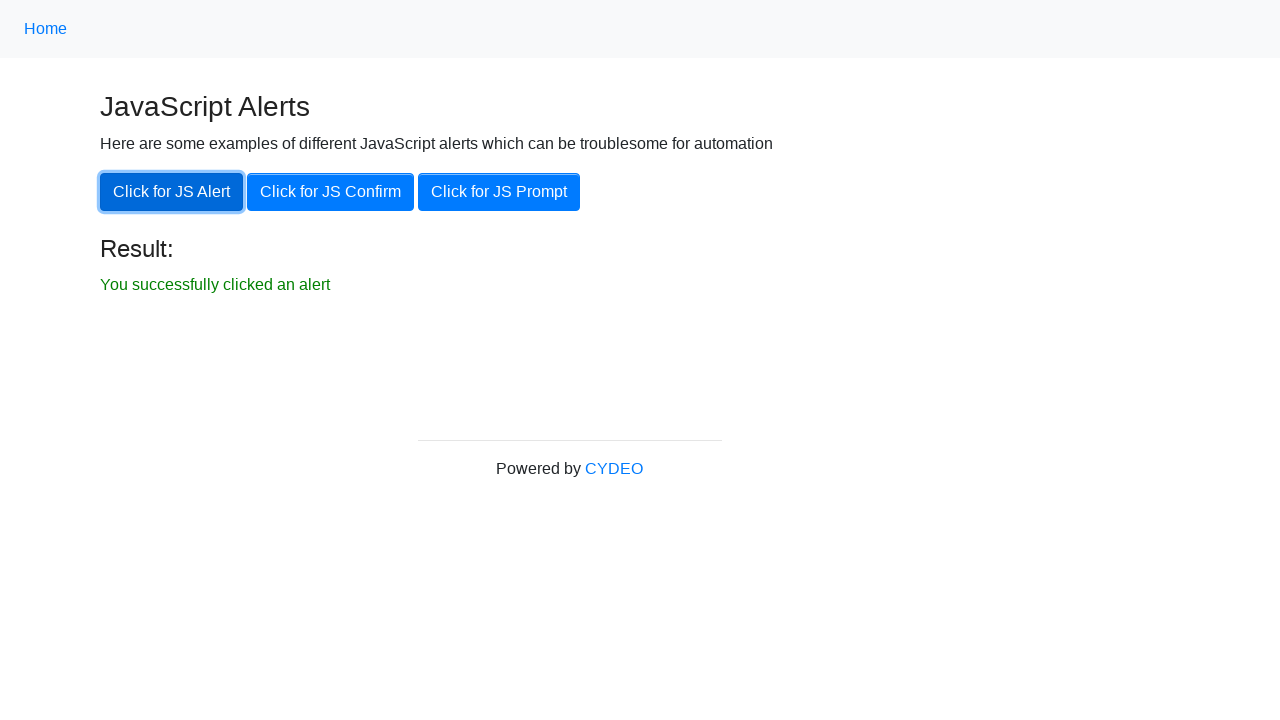

Verified result message displays correct text: 'You successfully clicked an alert'
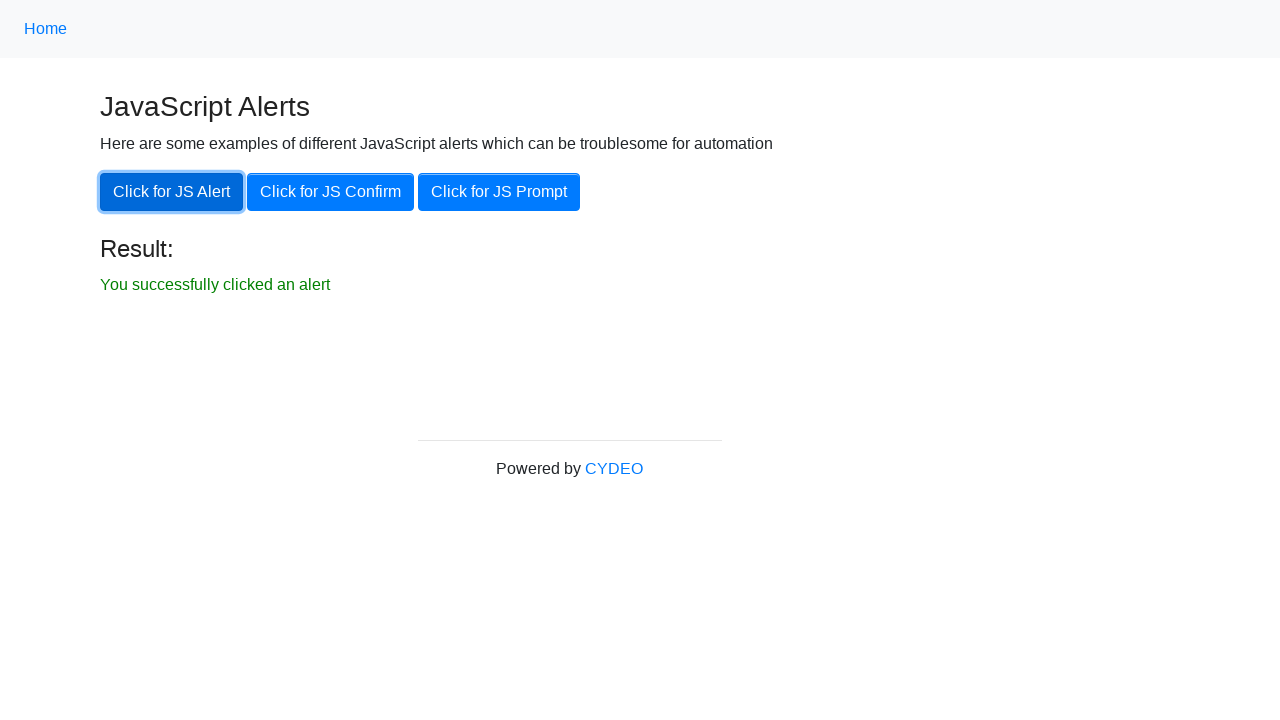

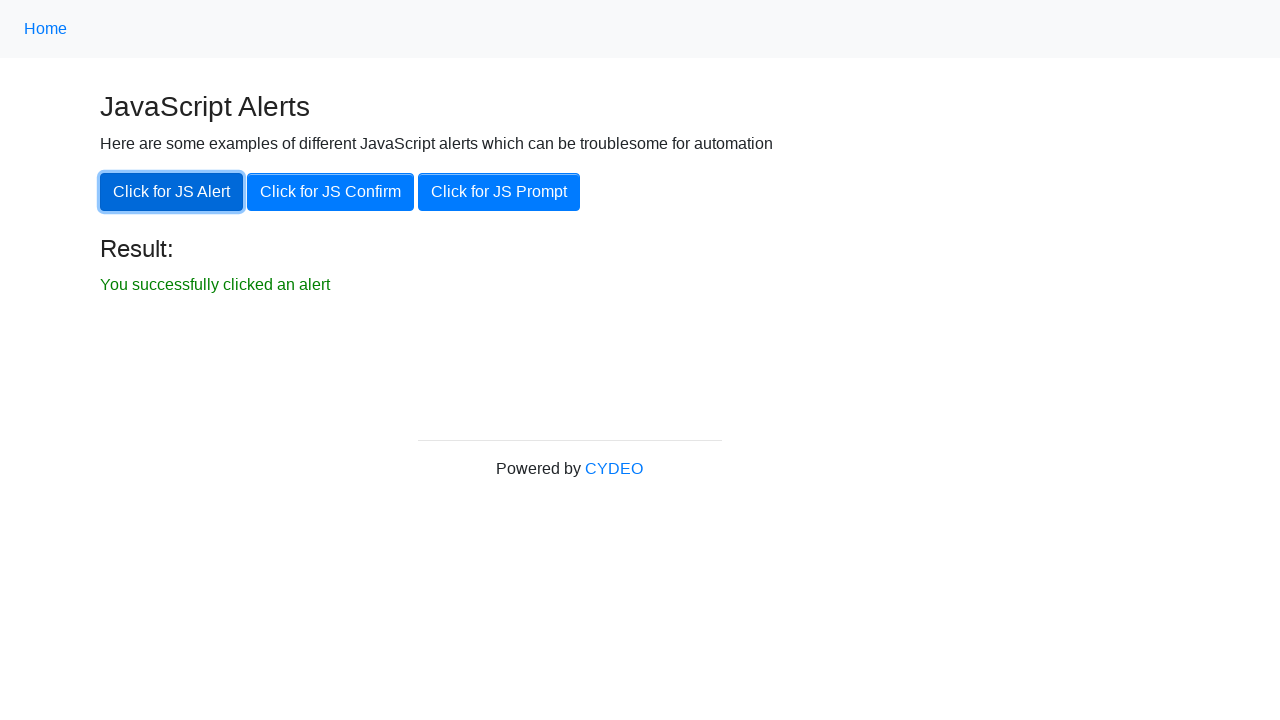